Tests the search functionality on nnmclub.to by entering a search term and clicking the search button

Starting URL: https://nnmclub.to/

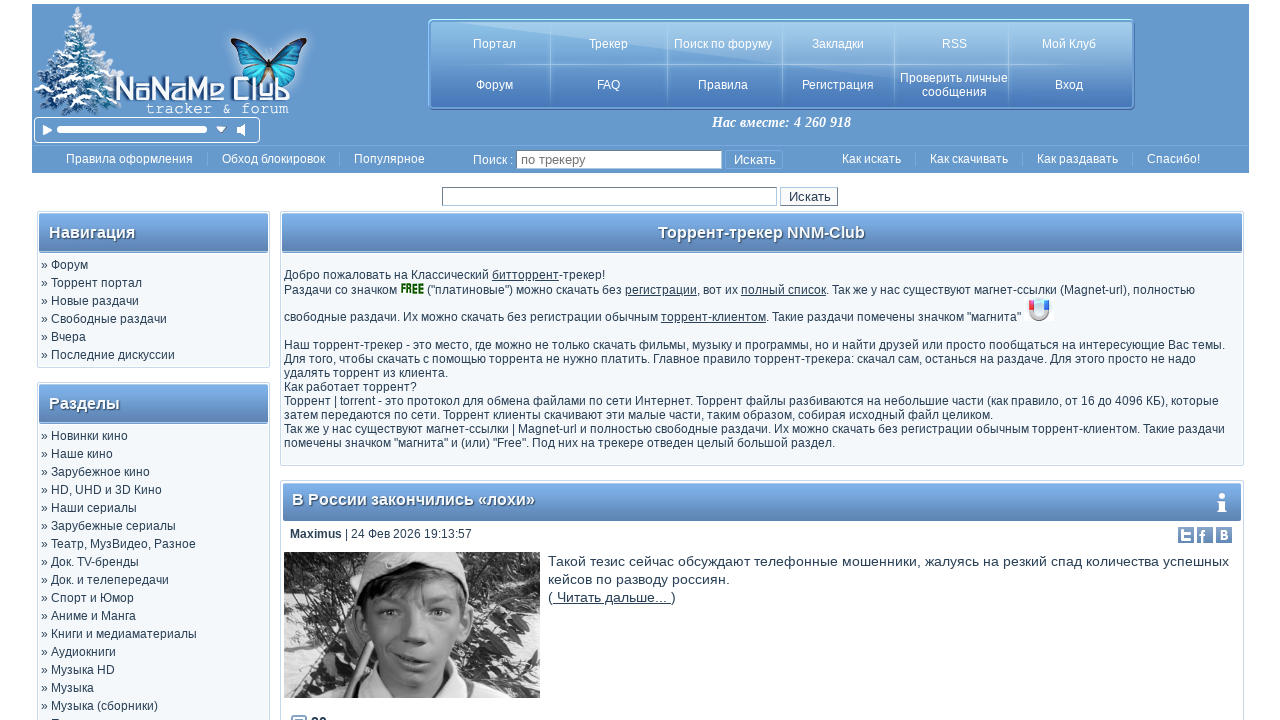

Filled search input field with 'It' on input[name='nm']
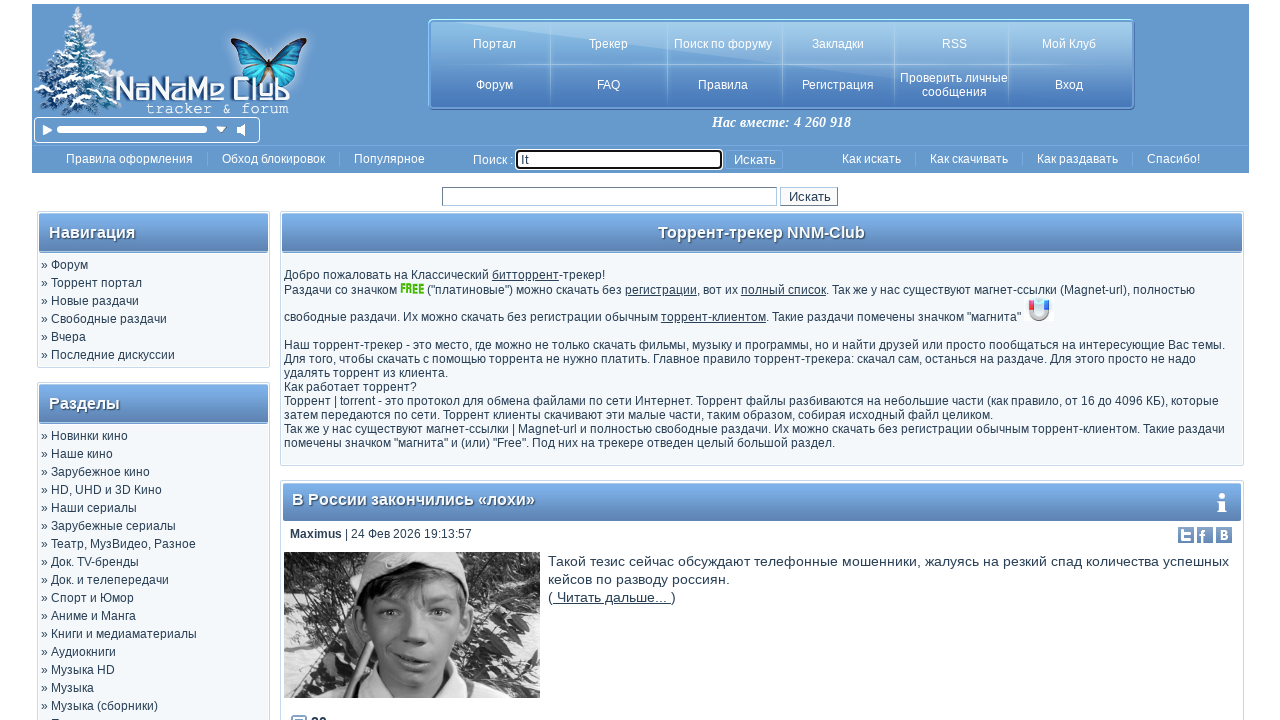

Clicked search button at (754, 159) on xpath=/html/body/div[1]/table/tbody/tr[1]/td/table/tbody/tr[2]/td/table[2]/tbody
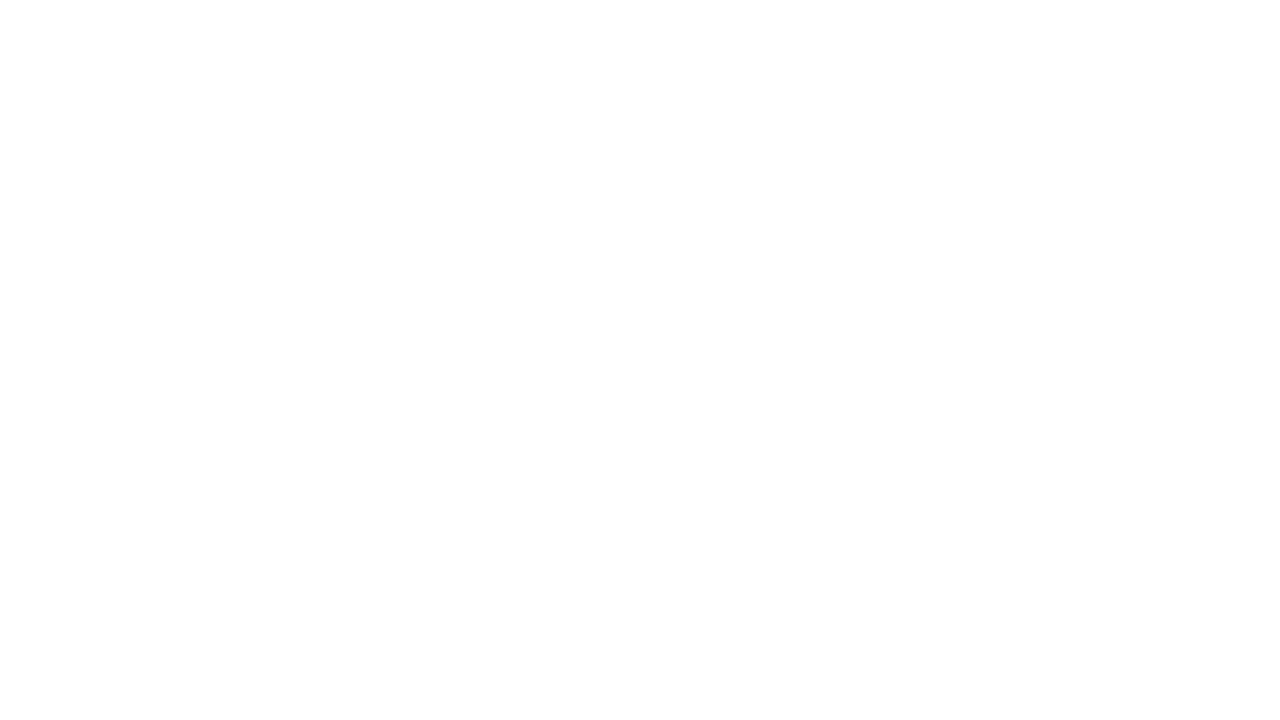

Waited 5 seconds for page to load after search
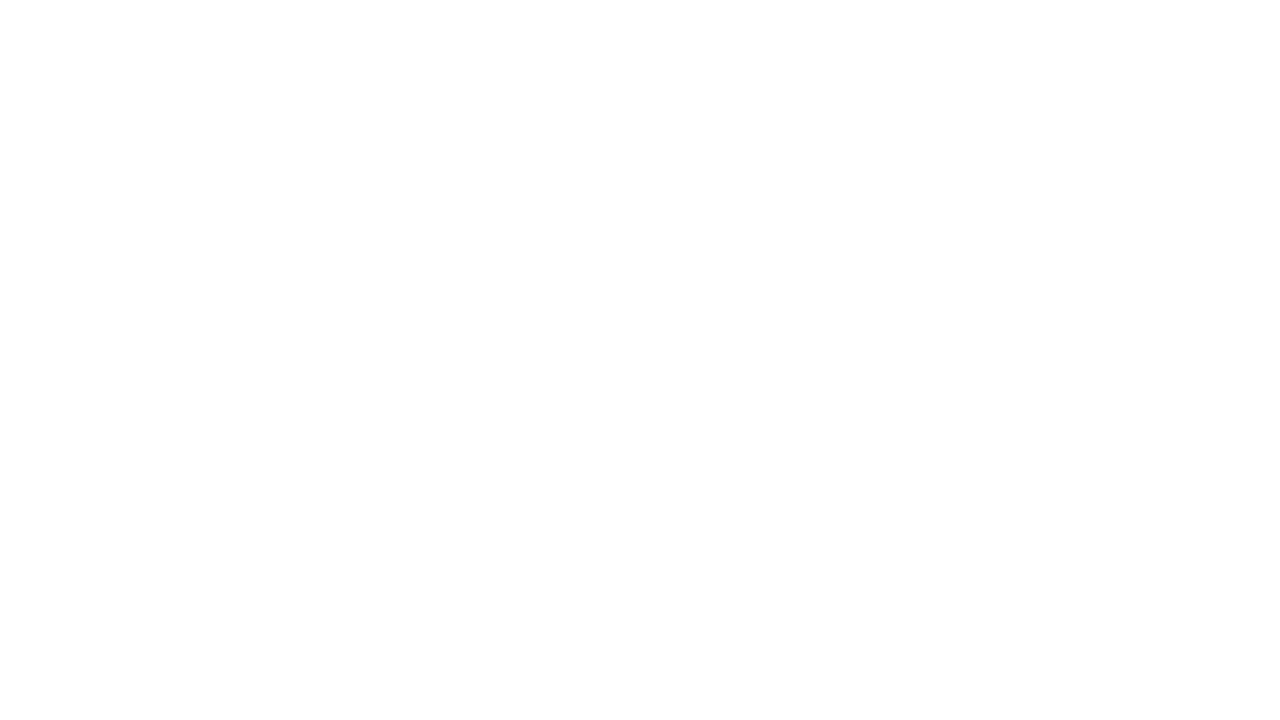

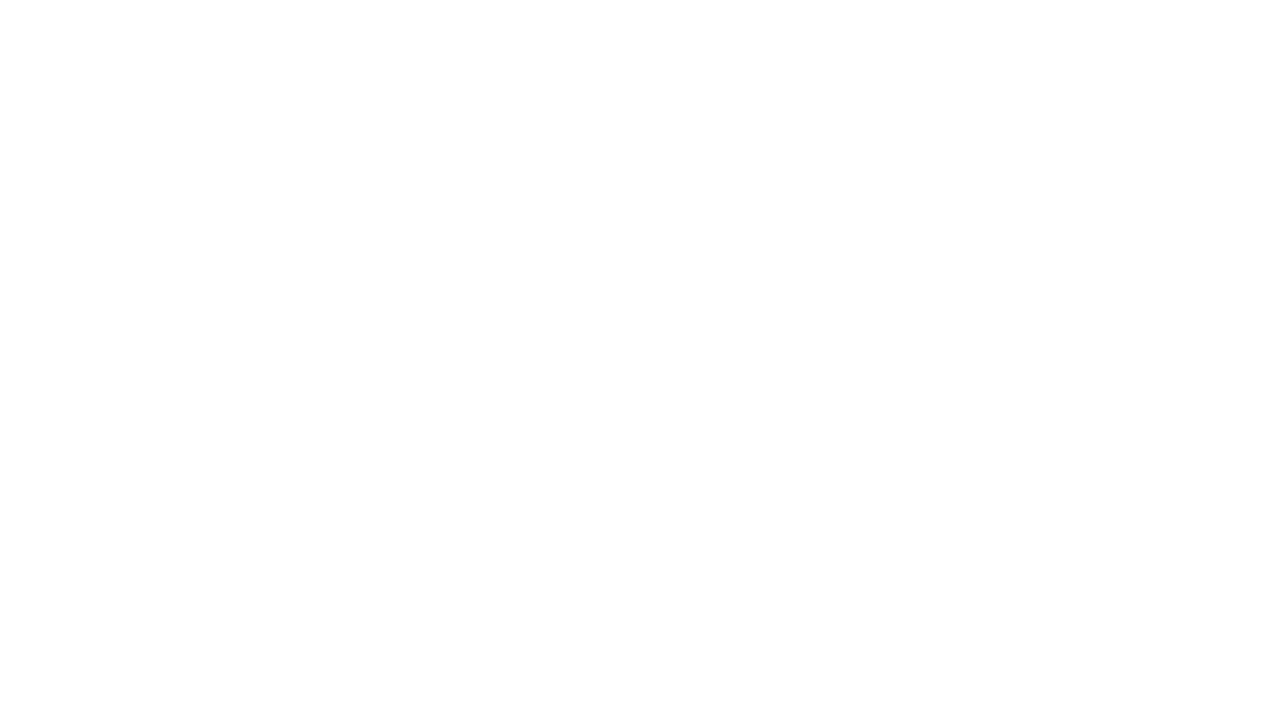